Tests drag-and-drop functionality by dragging an element from a source location to a target droppable area using mouse hover and down/up events.

Starting URL: https://testautomationpractice.blogspot.com/

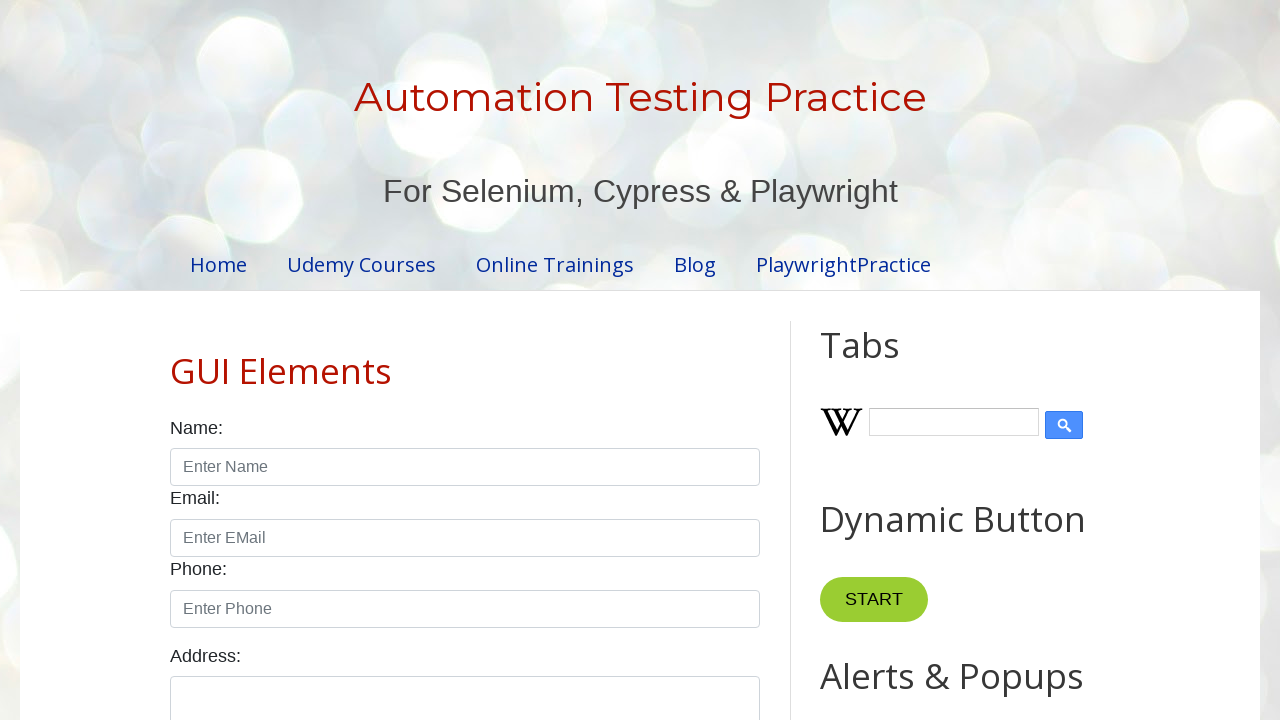

Located draggable source element with id 'draggable'
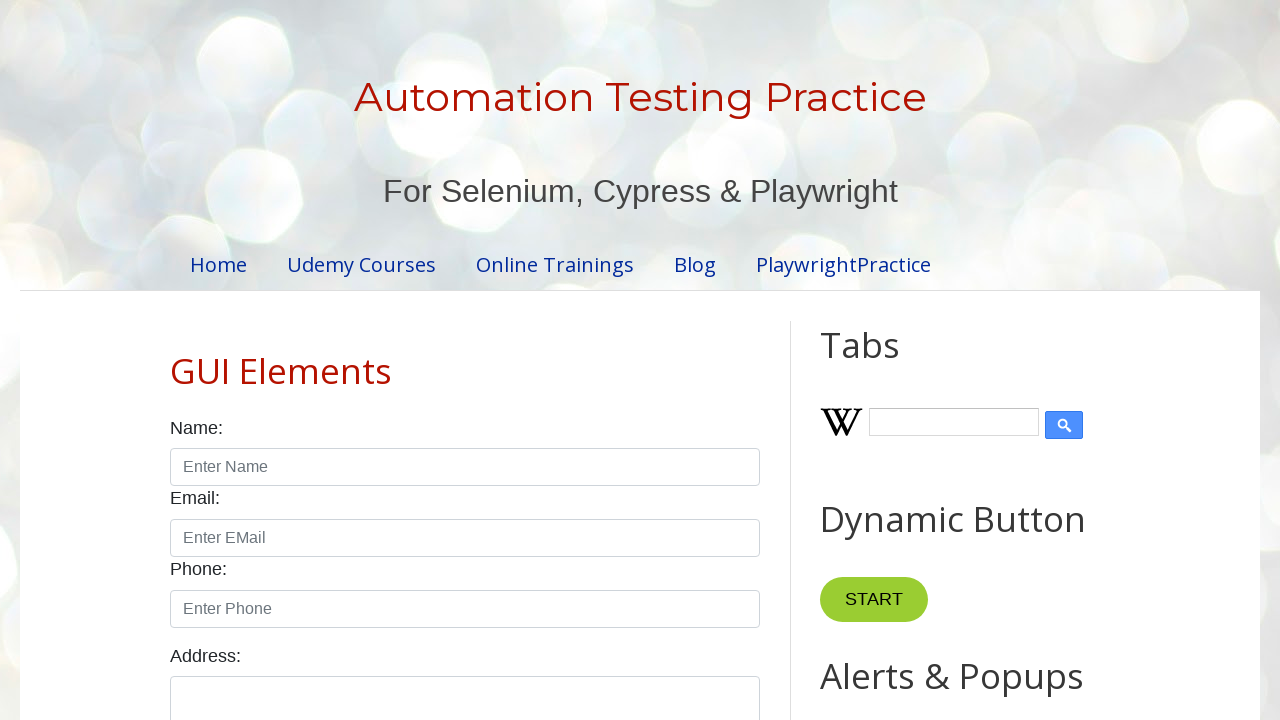

Located droppable target element with id 'droppable'
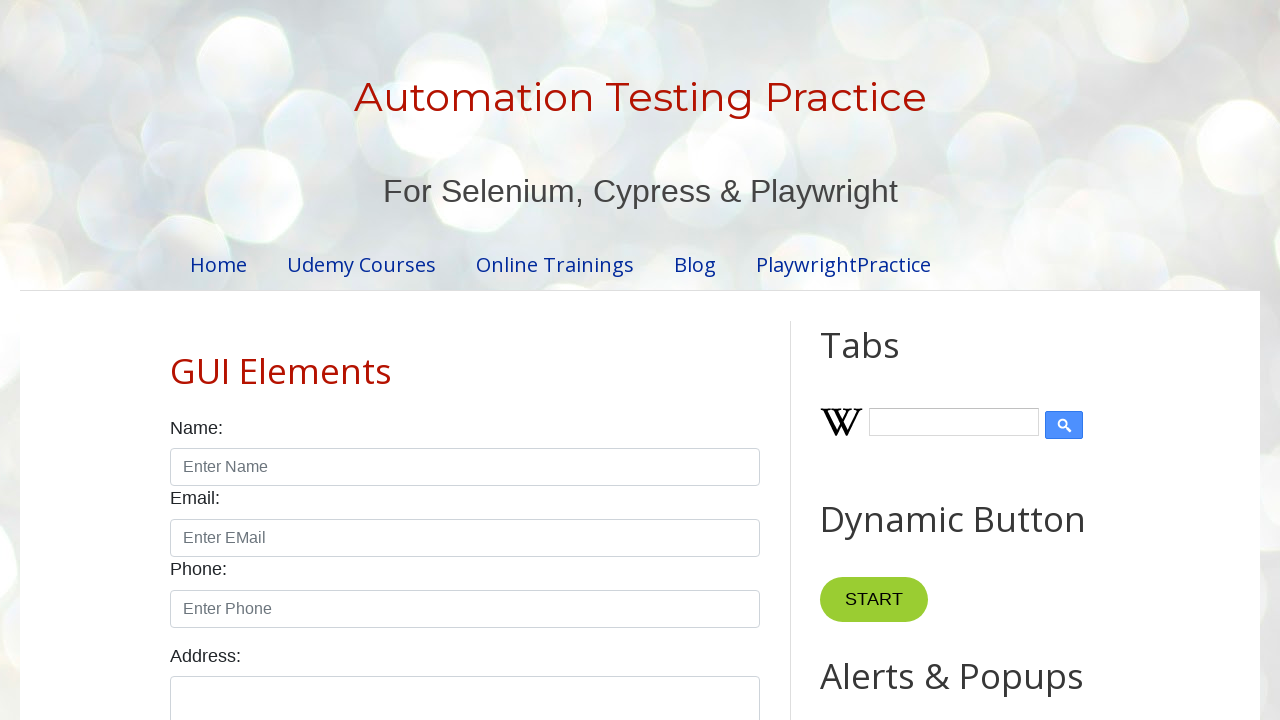

Hovered over source draggable element at (870, 361) on xpath=//div[@id='draggable']
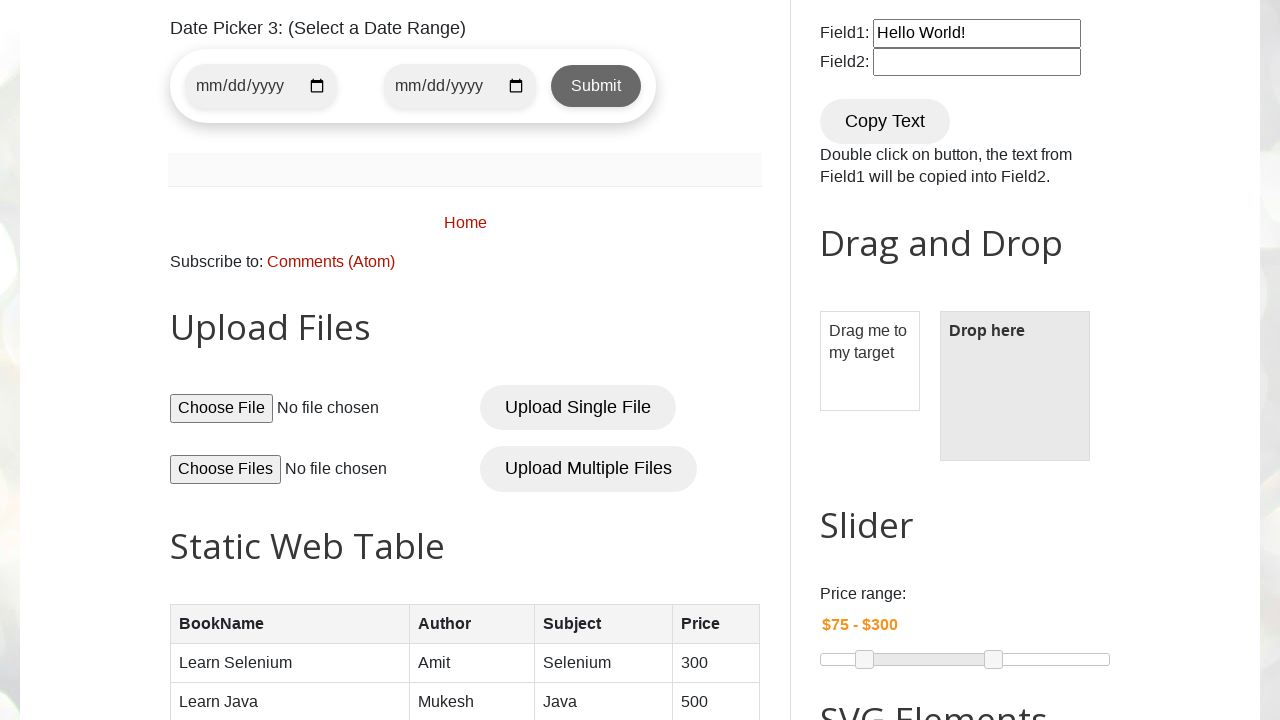

Pressed mouse button down on source element at (870, 361)
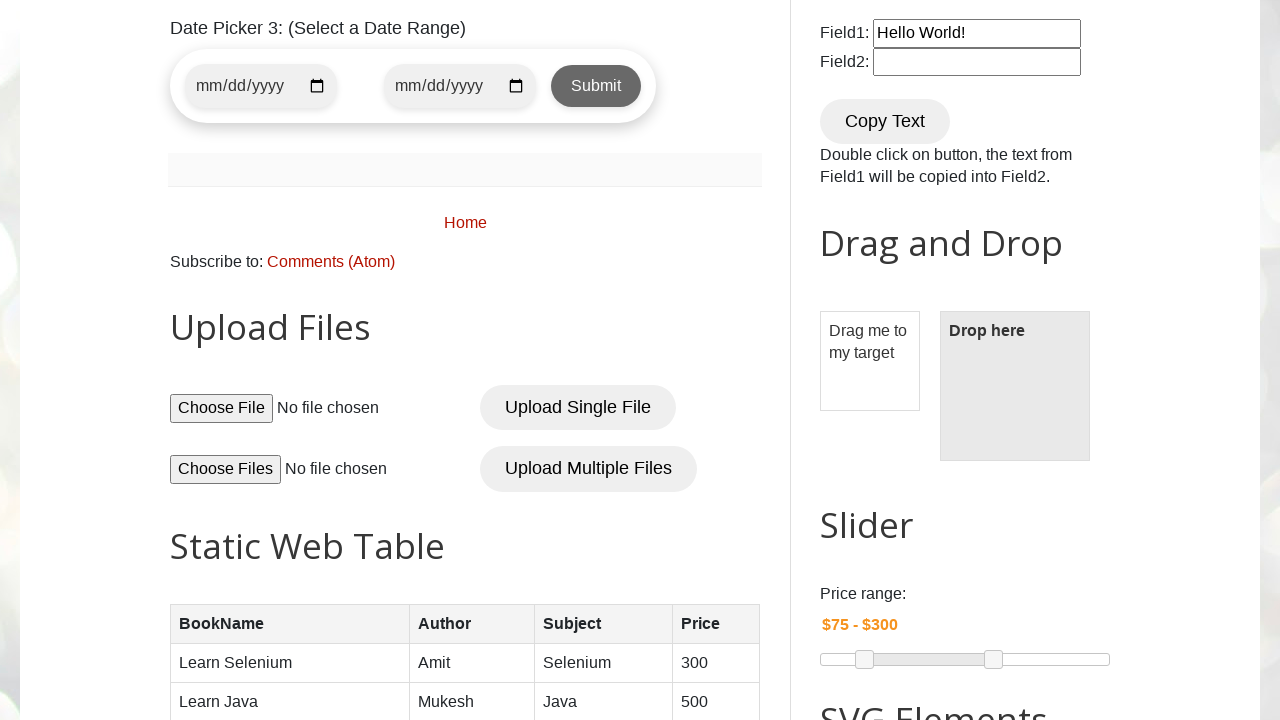

Hovered over target droppable element while holding mouse button at (1015, 386) on xpath=//div[@id='droppable']
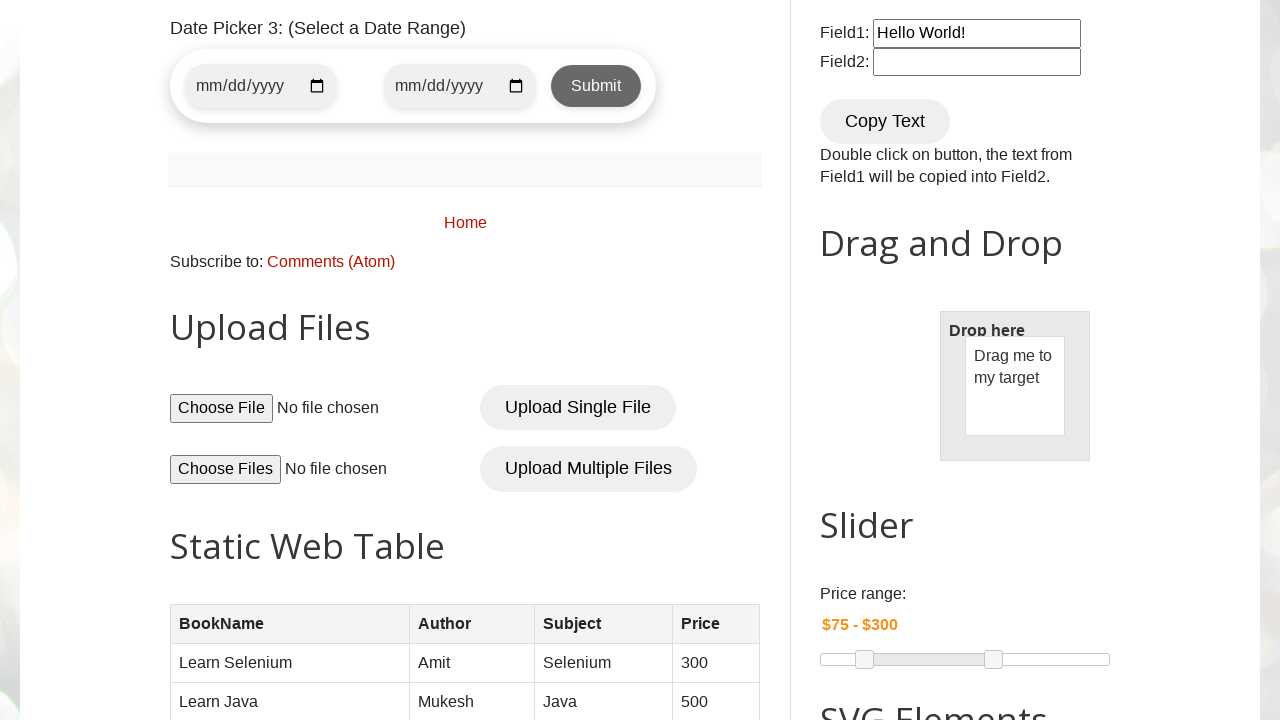

Released mouse button to complete drag-and-drop operation at (1015, 386)
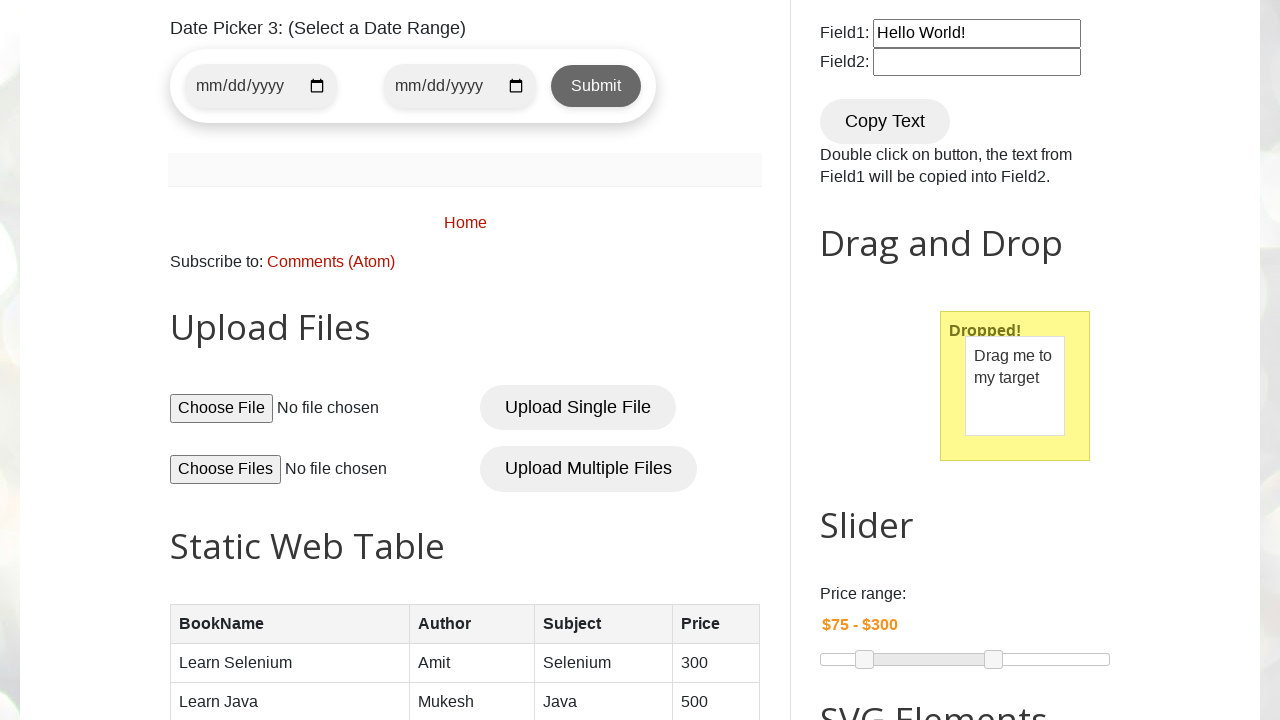

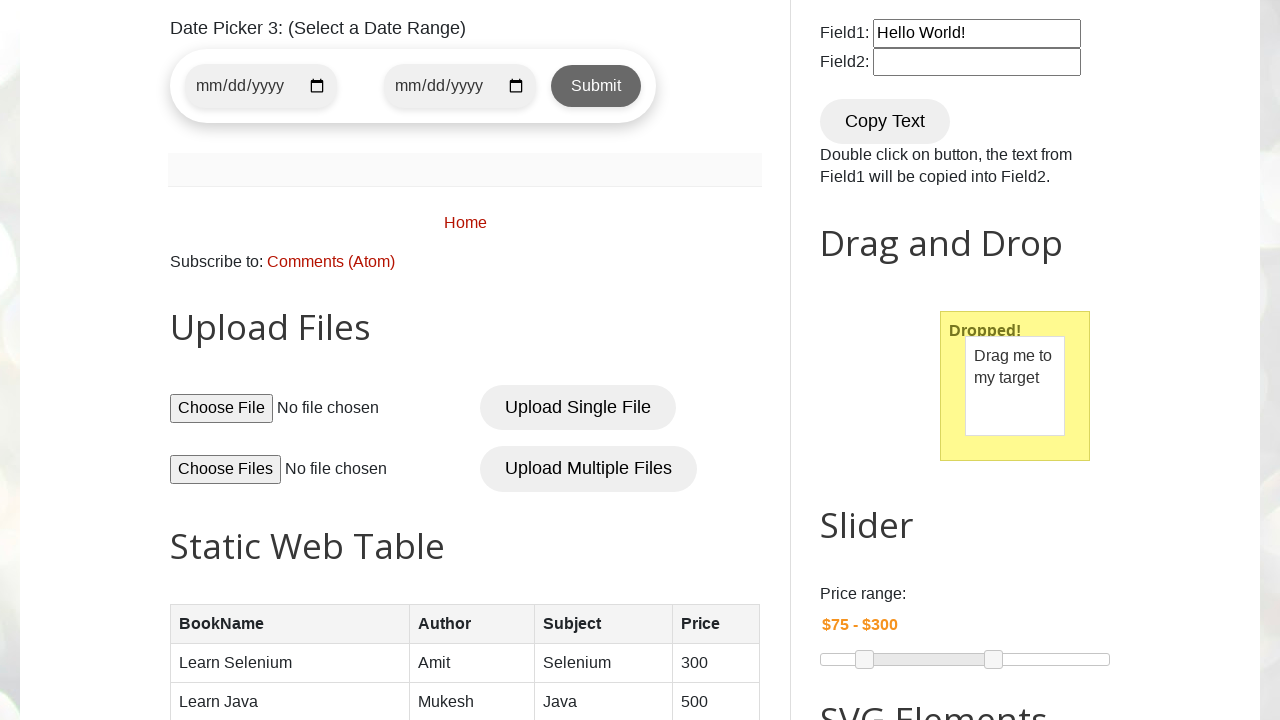